Tests that only one radio button can be selected at a time by clicking Yes then Impressive

Starting URL: https://demoqa.com/elements

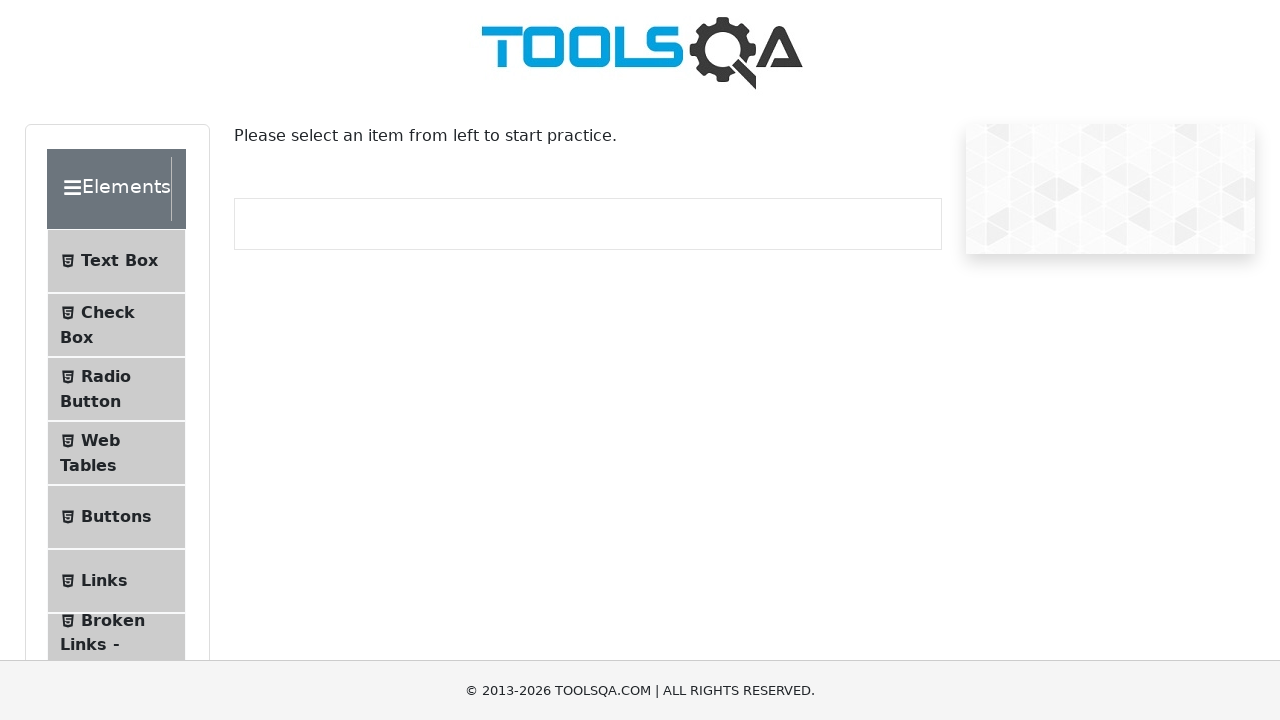

Clicked on Radio Button menu item at (116, 389) on li >> internal:has-text="Radio Button"i
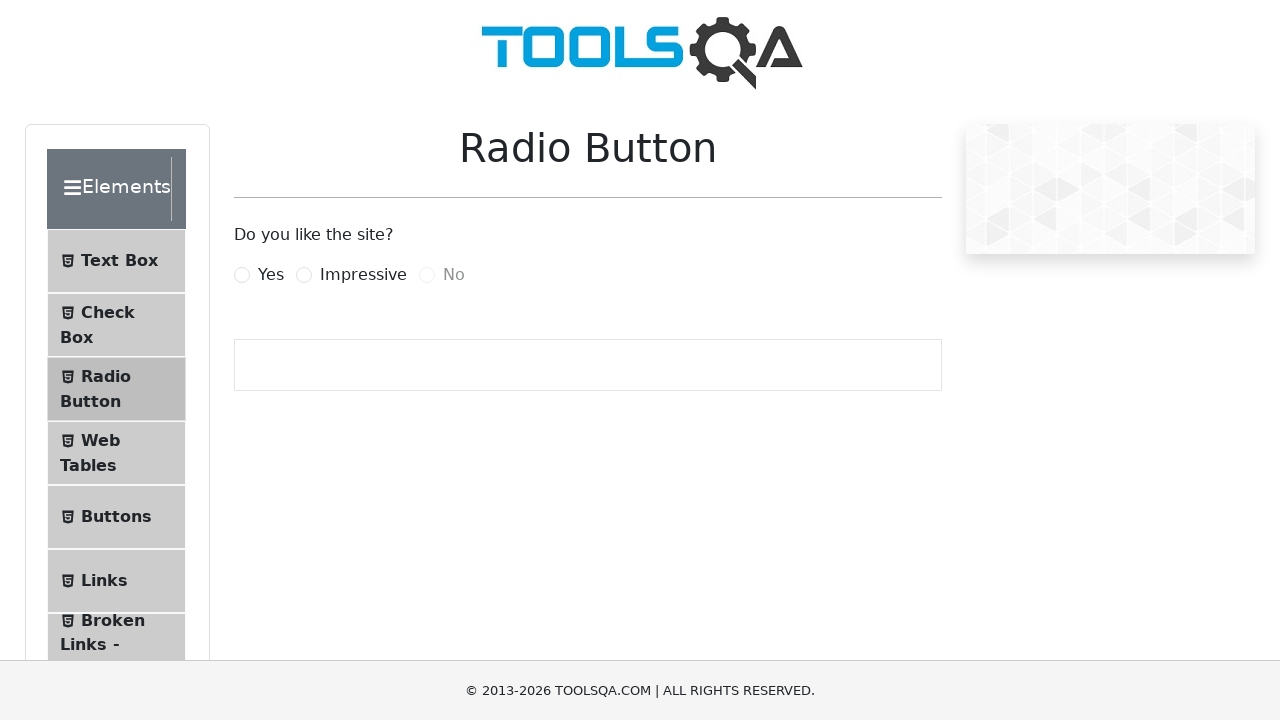

Clicked Yes radio button at (271, 275) on internal:text="Yes"i
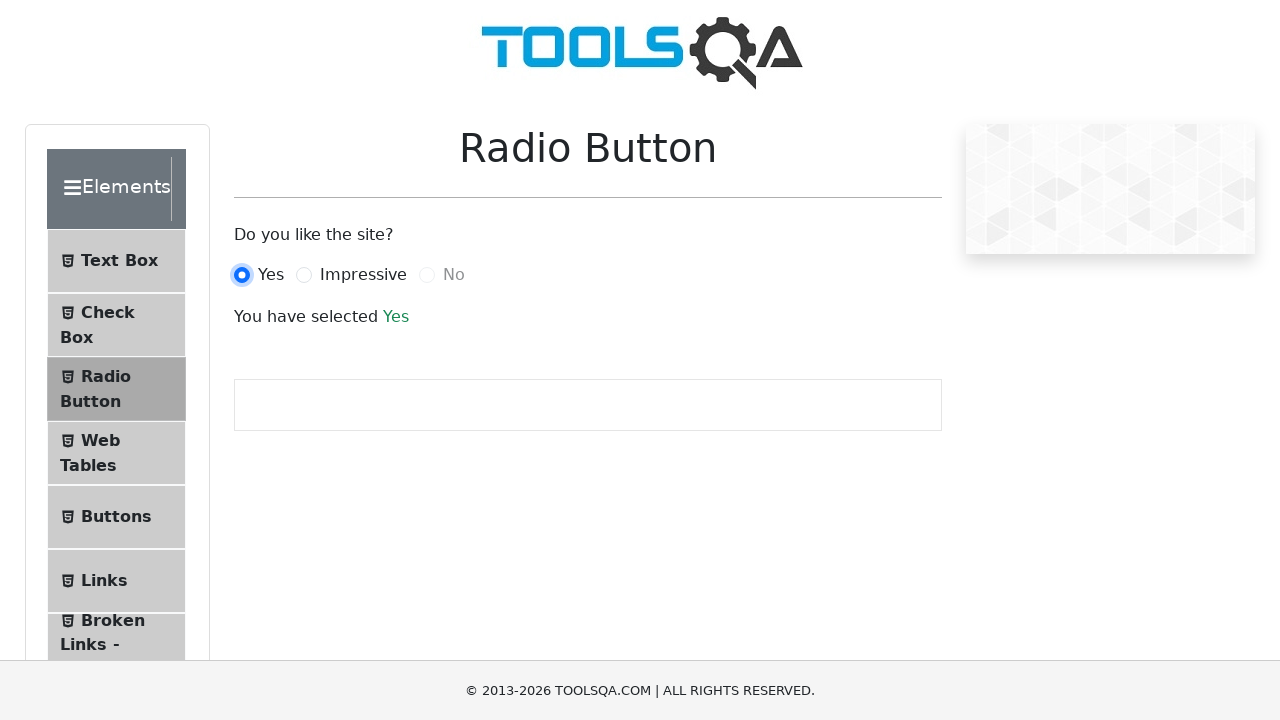

Confirmed Yes radio button is selected
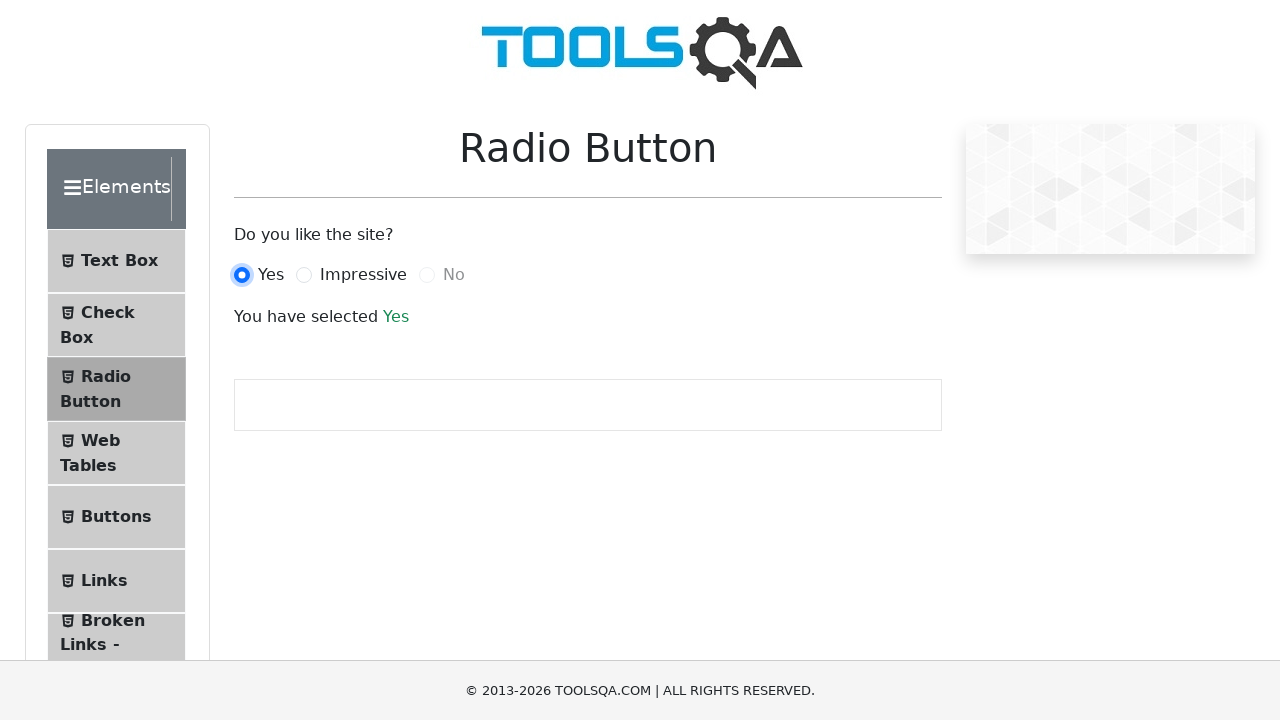

Clicked Impressive radio button at (363, 275) on internal:text="Impressive"i
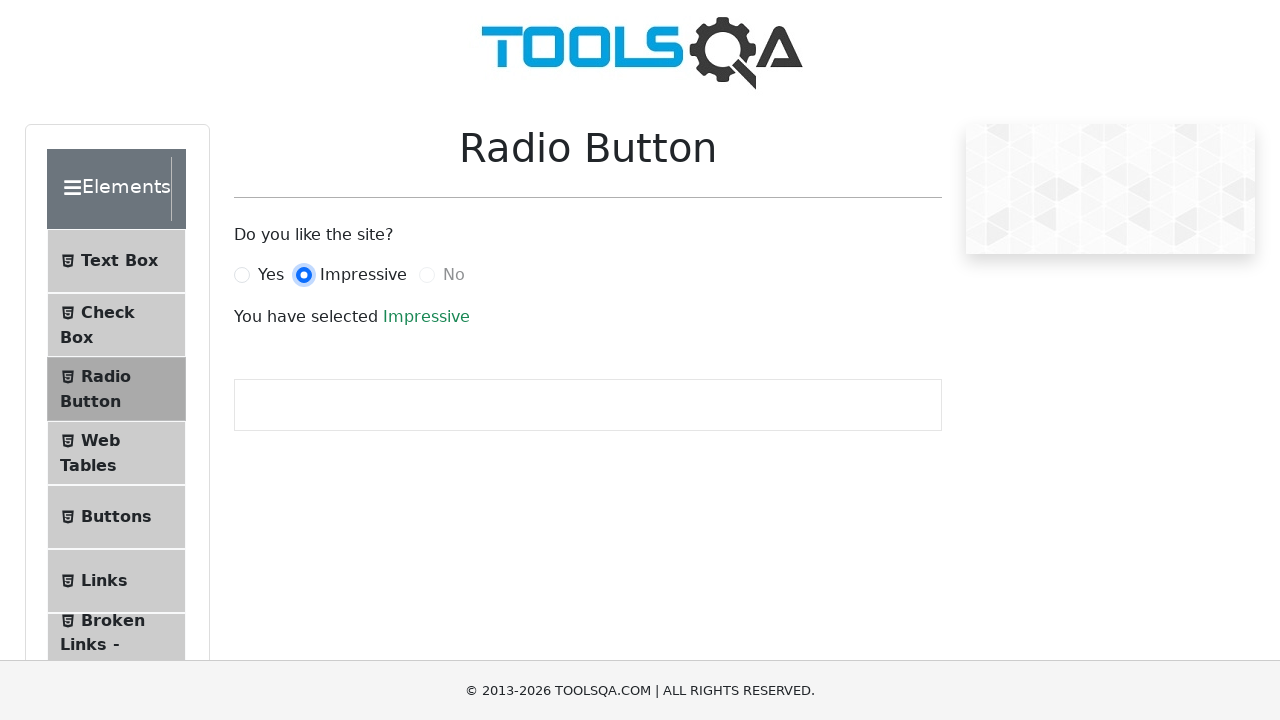

Confirmed selection changed to Impressive, verifying only one radio button can be selected at a time
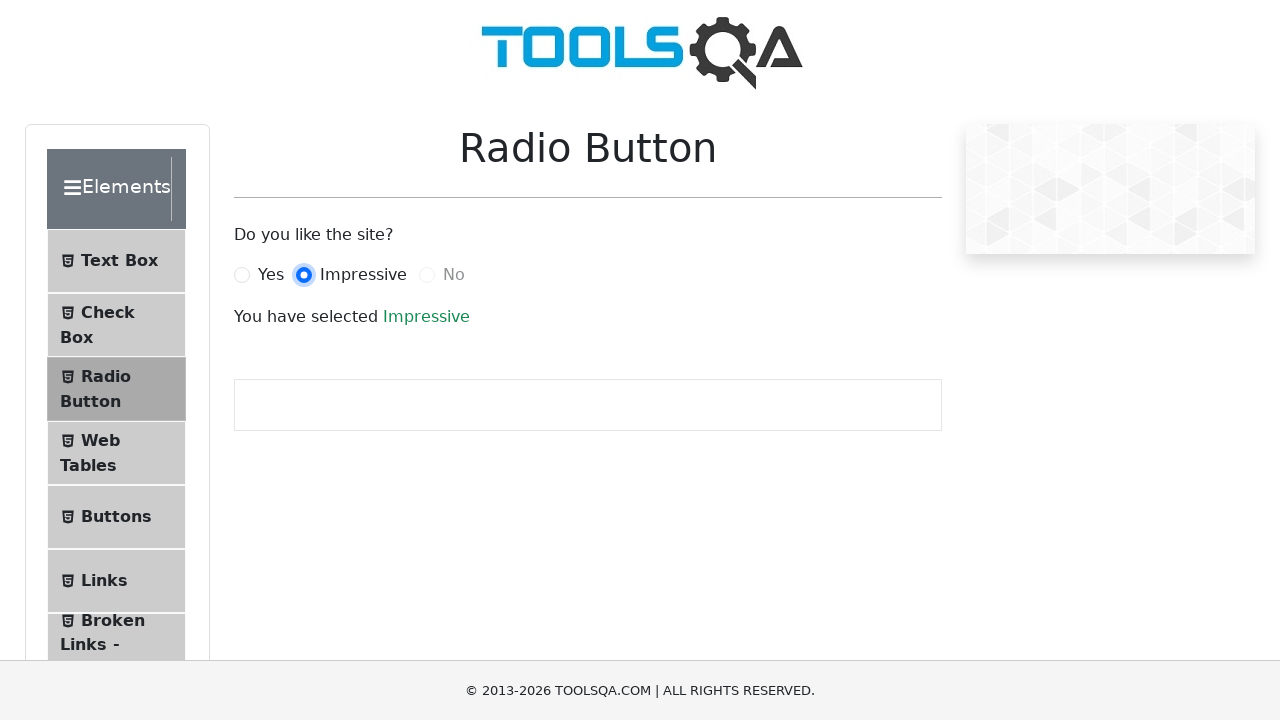

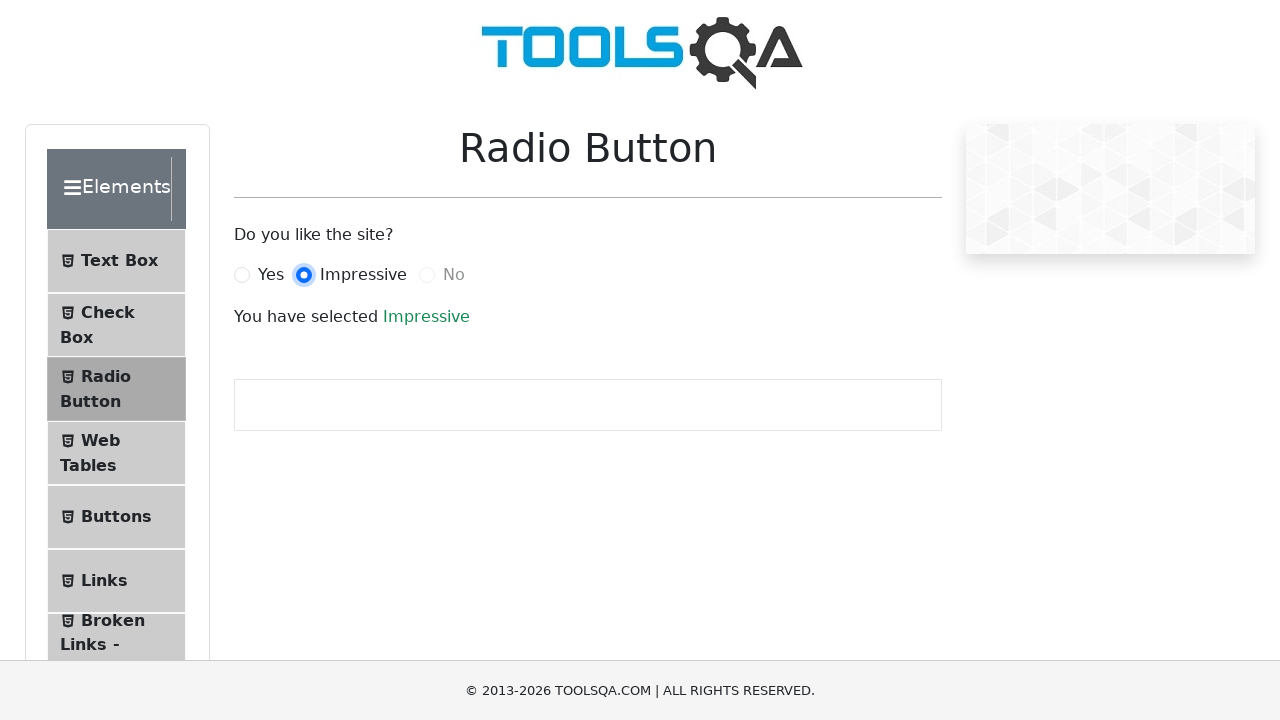